Performs a search for "phone", clicks on the first product result, and verifies that the product name contains "phone" (case-insensitive)

Starting URL: https://www.testotomasyonu.com

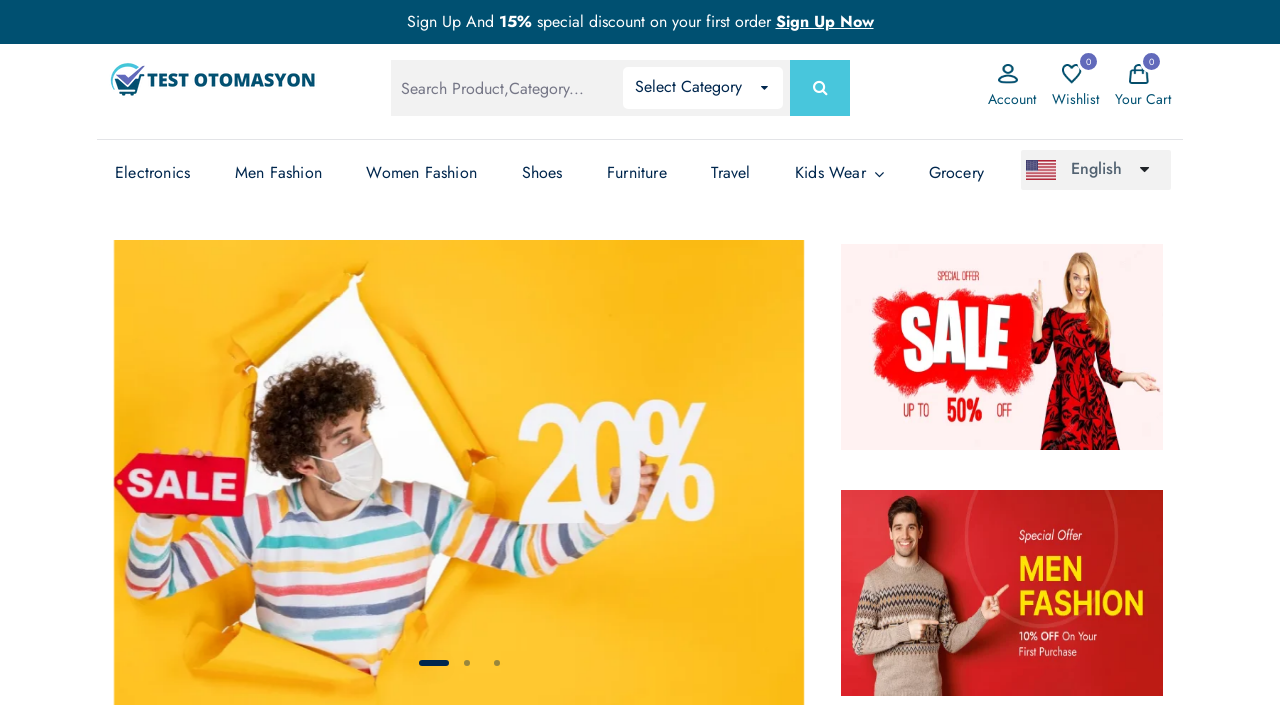

Filled search field with 'phone' on #global-search
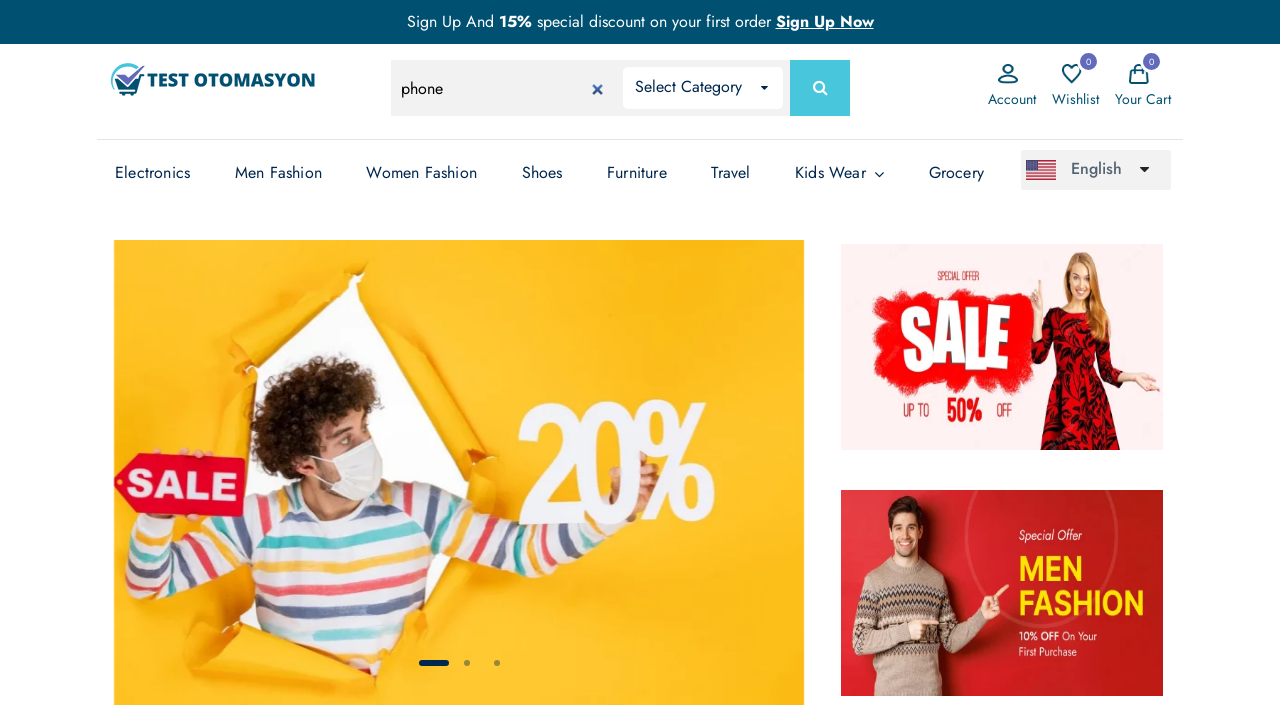

Pressed Enter to submit search for 'phone' on #global-search
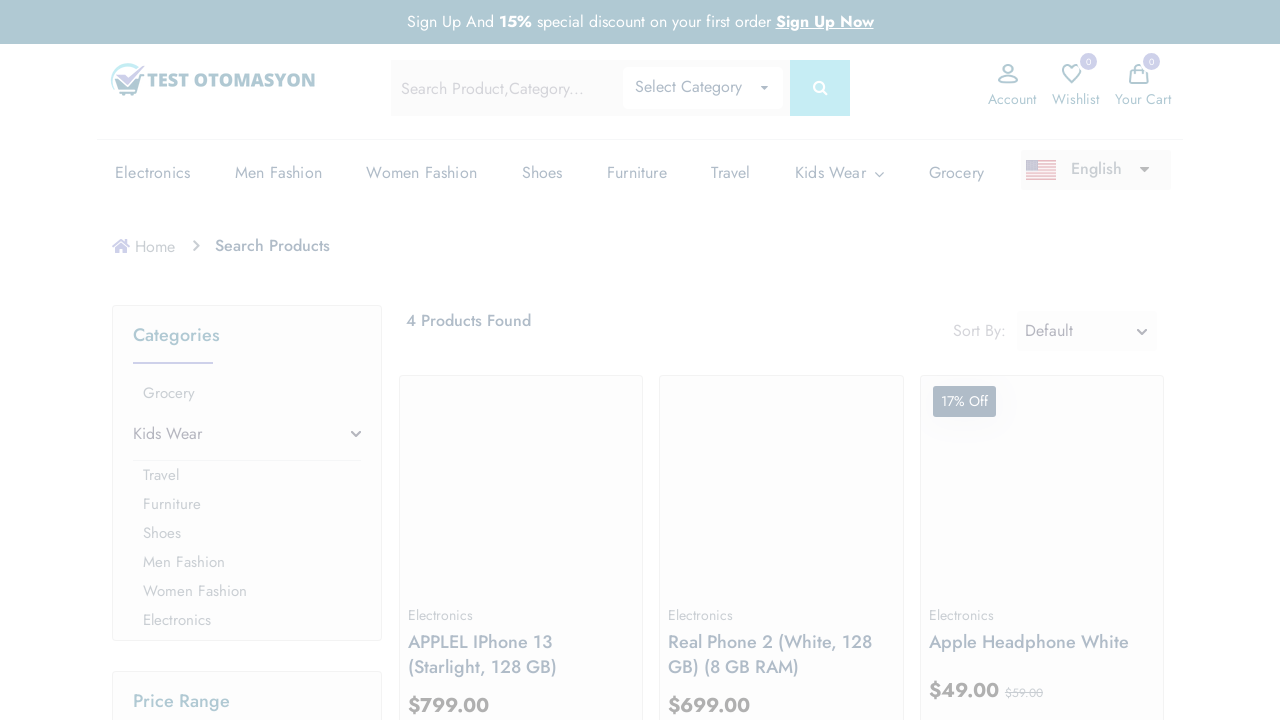

Search results loaded - product images visible
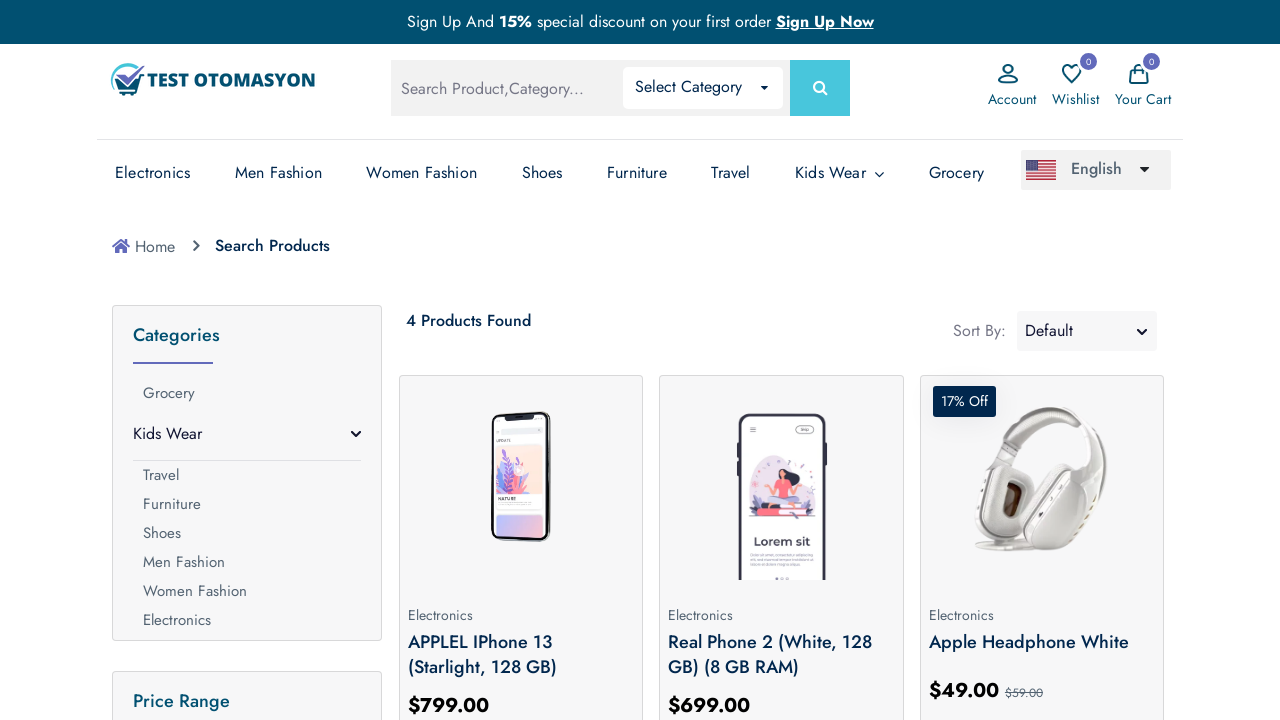

Clicked on the first product result at (521, 480) on (//*[@class='prod-img'])[1]
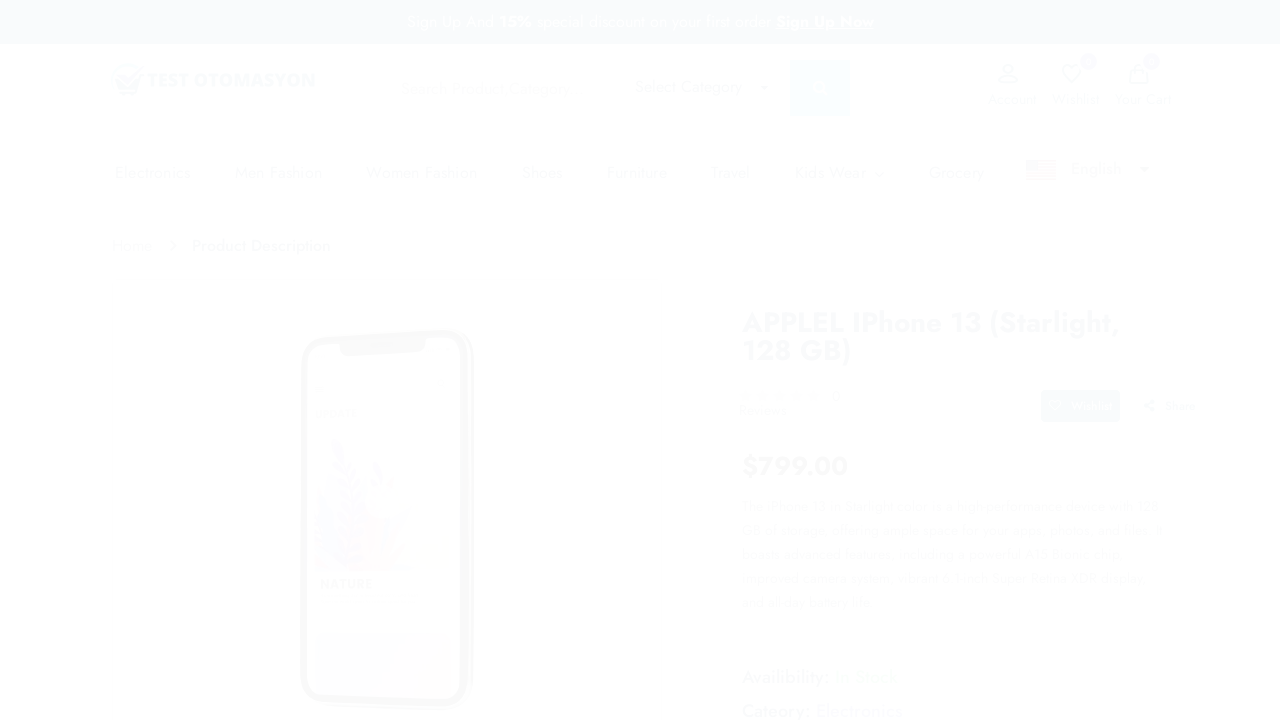

Product page loaded - product name element found
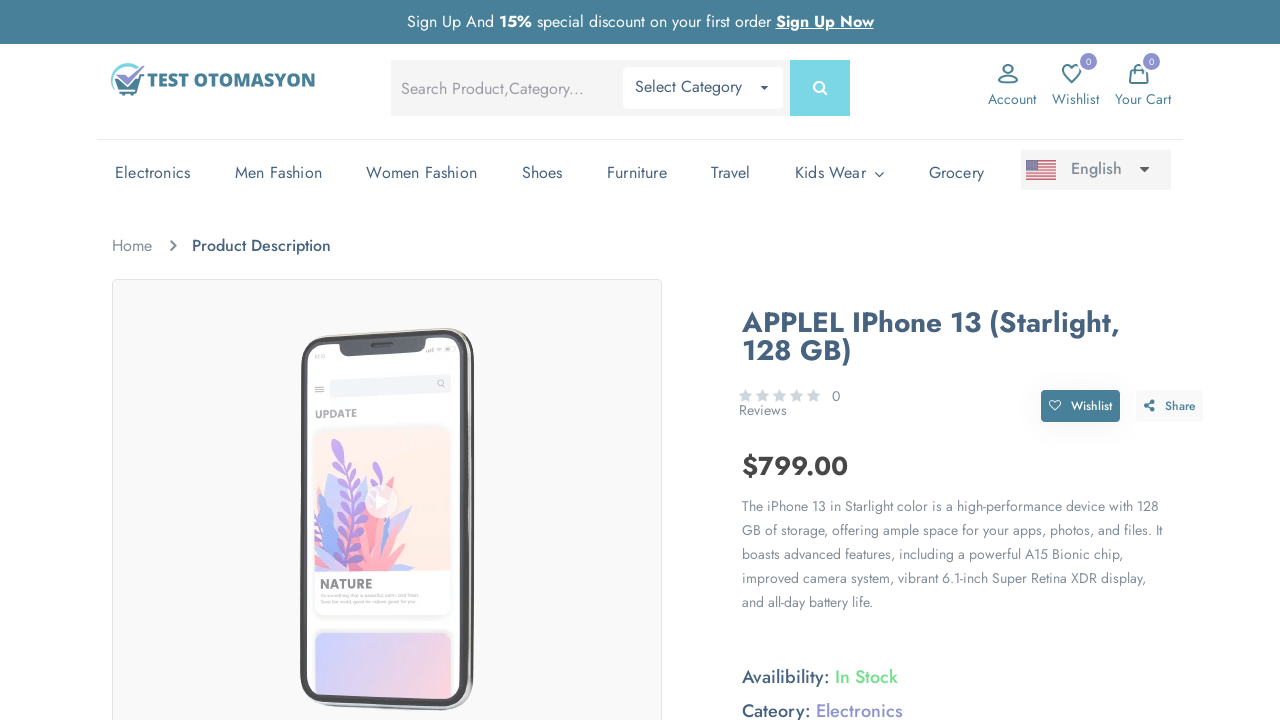

Retrieved product name: 'applel iphone 13 (starlight, 128 gb)'
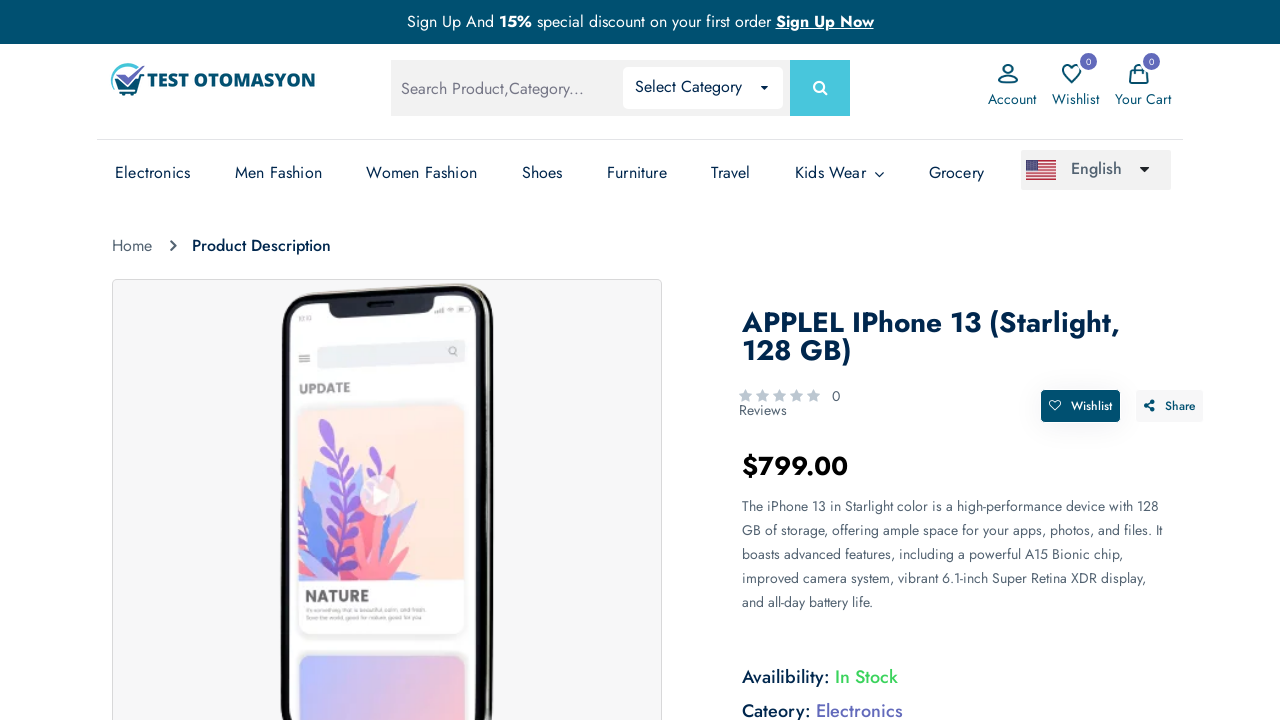

Verified that product name contains 'phone' (case-insensitive)
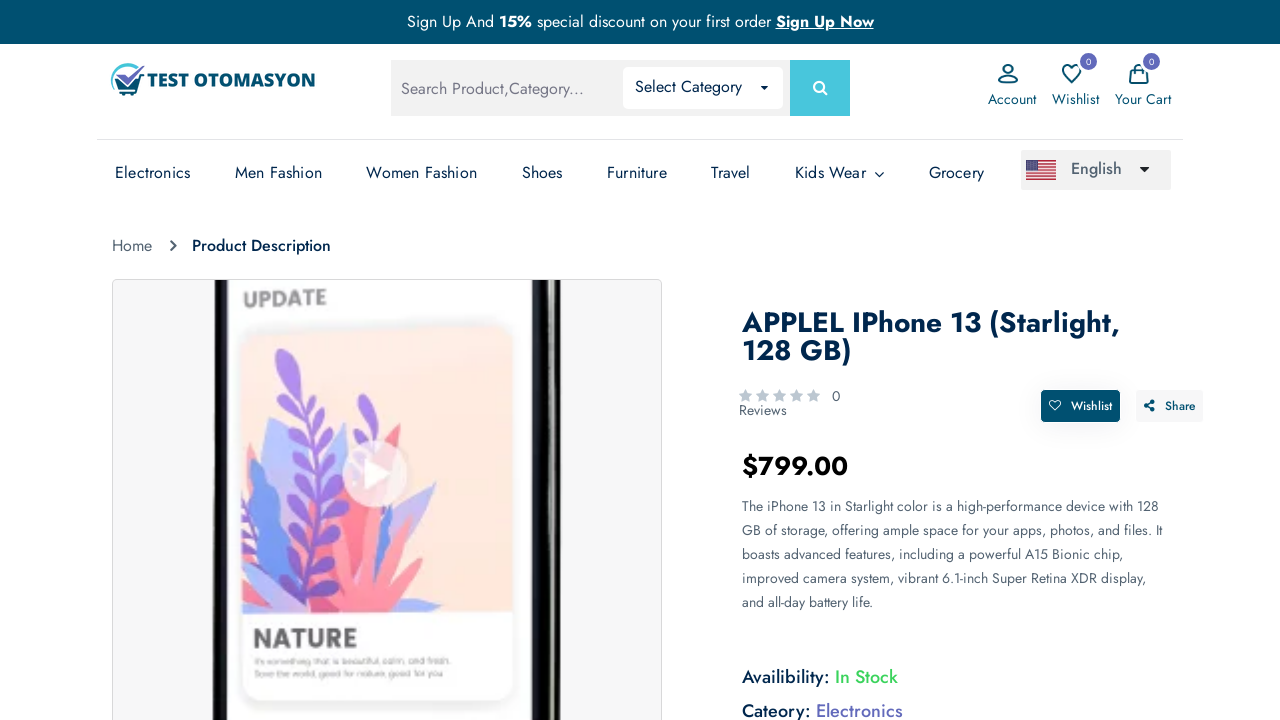

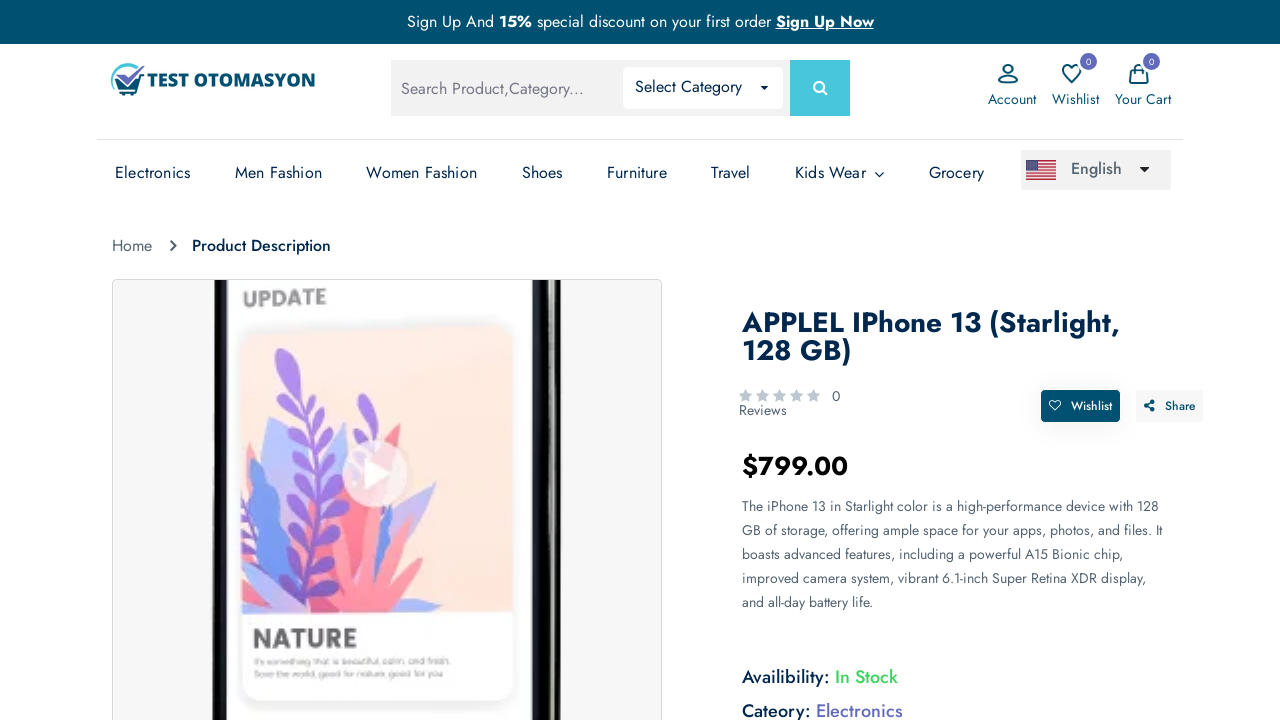